Tests navigation through all product categories (Phones, Laptops, Monitors) on the Demoblaze e-commerce demo site by clicking each category link and waiting for products to load.

Starting URL: https://demoblaze.com/index.html#

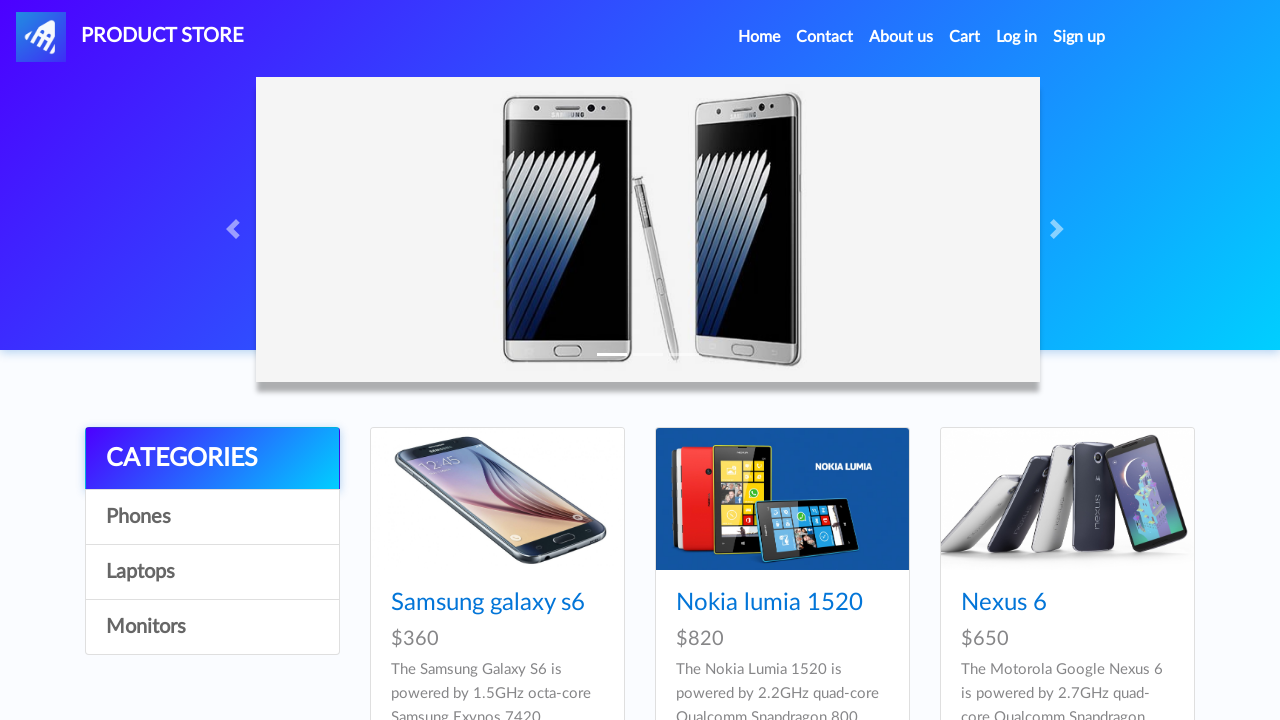

Clicked on Phones category link at (212, 517) on text=Phones
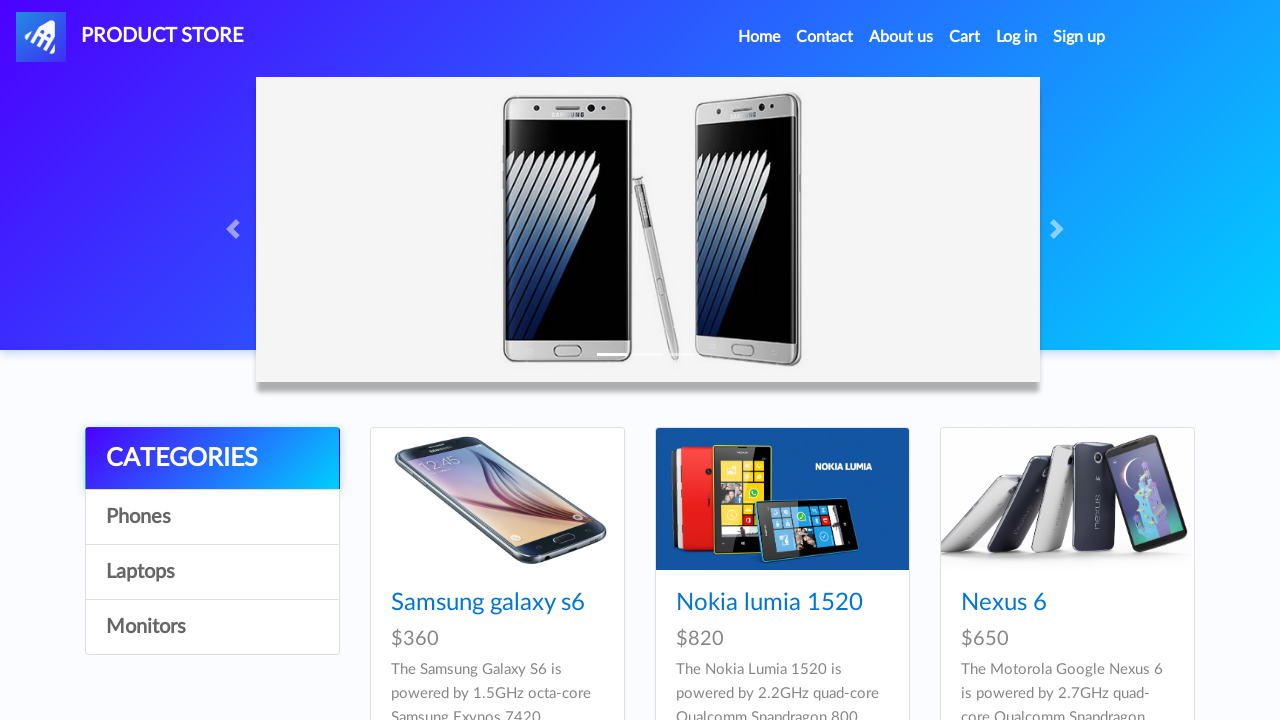

Products loaded for Phones category
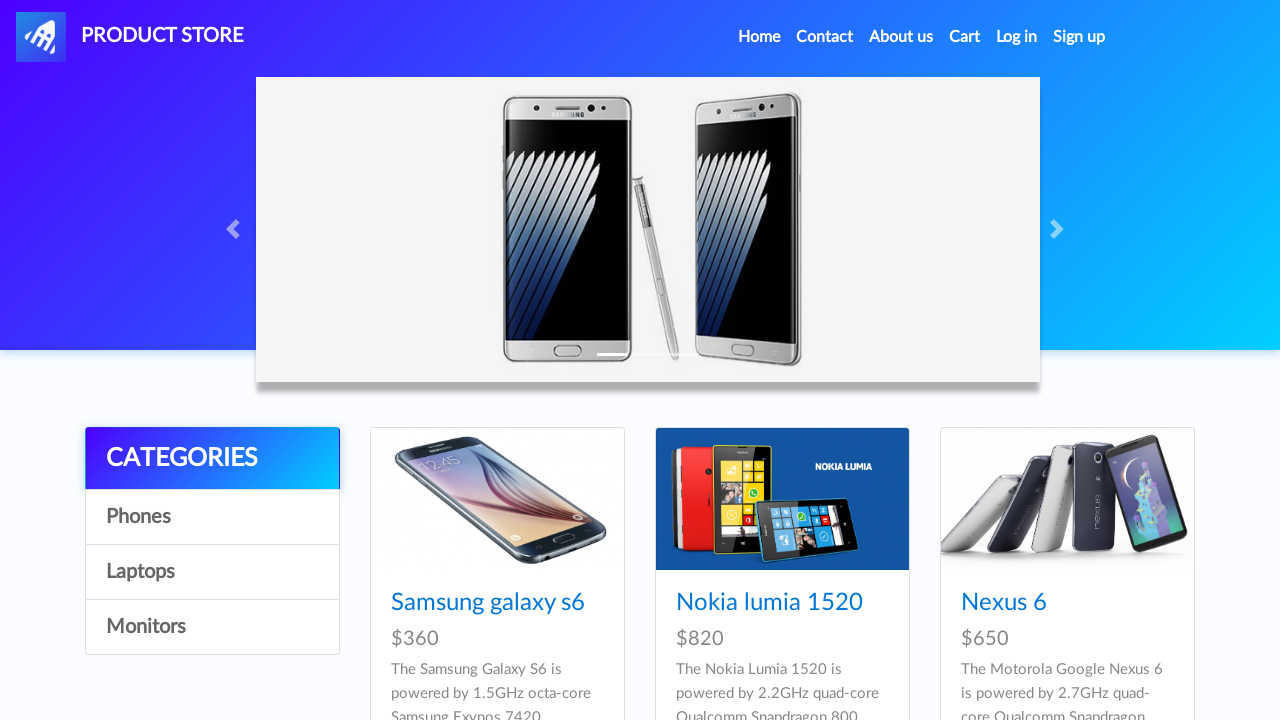

Clicked on Laptops category link at (212, 572) on text=Laptops
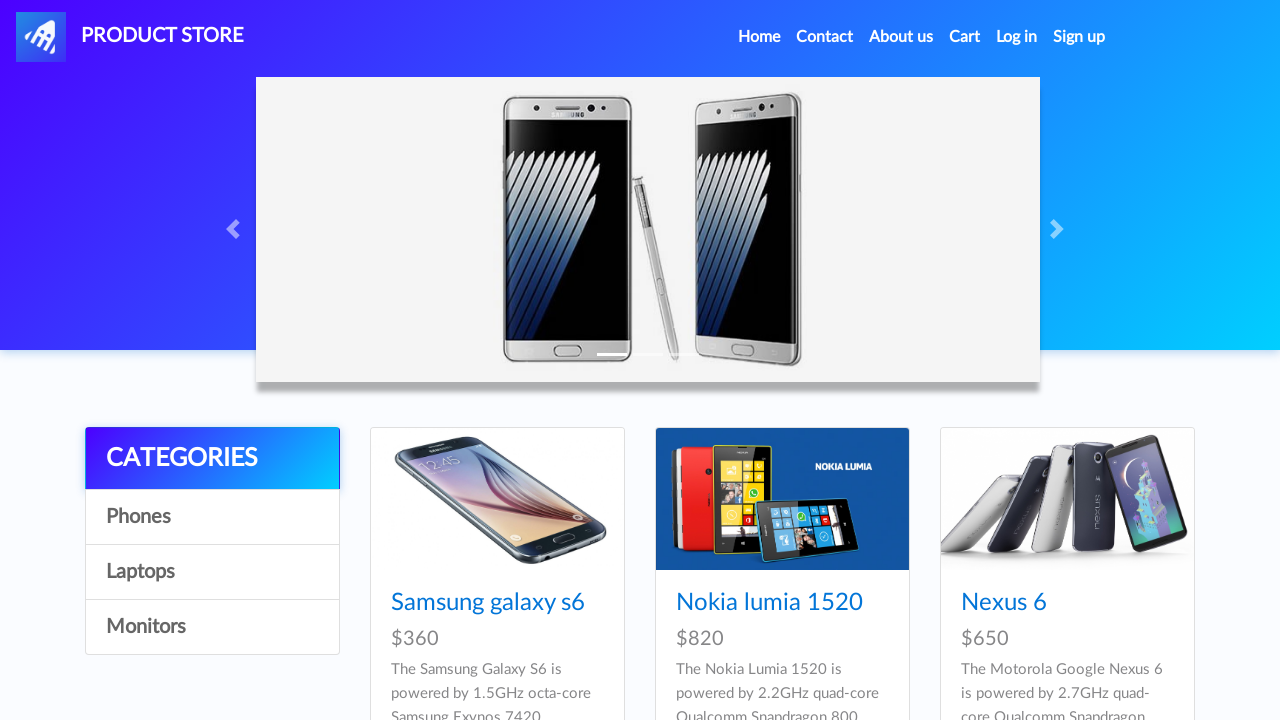

Products loaded for Laptops category
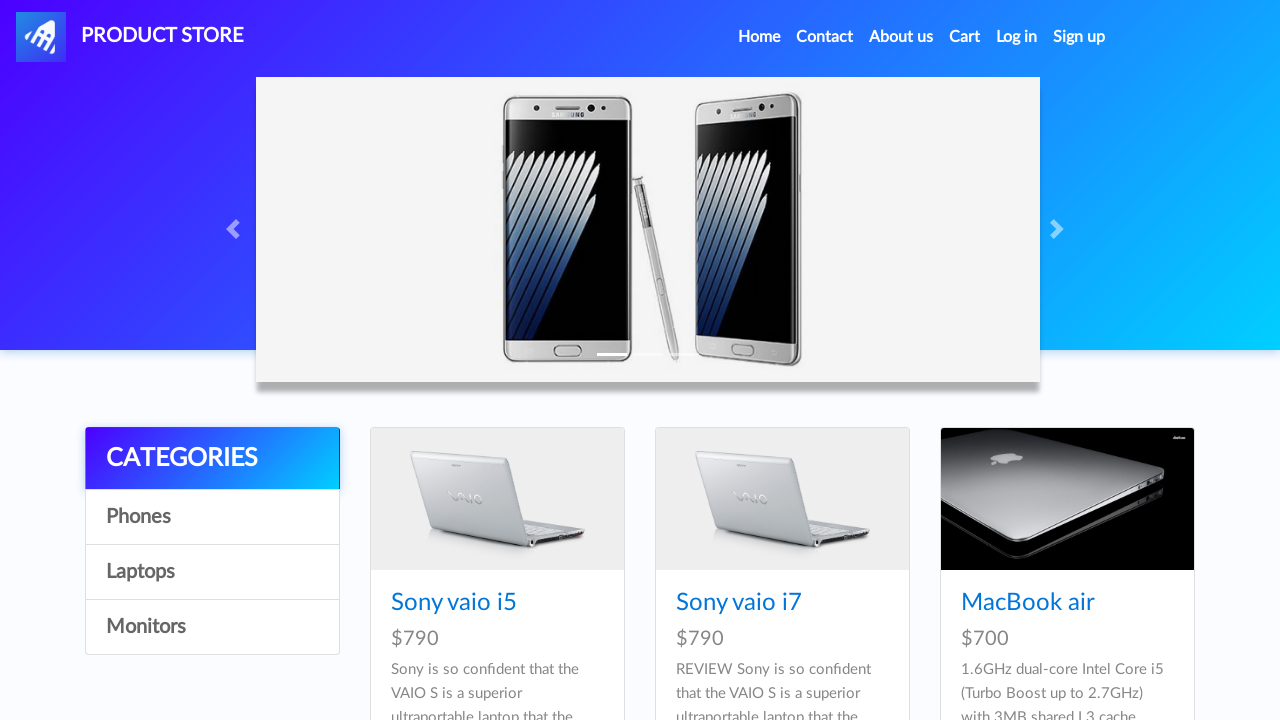

Clicked on Monitors category link at (212, 627) on text=Monitors
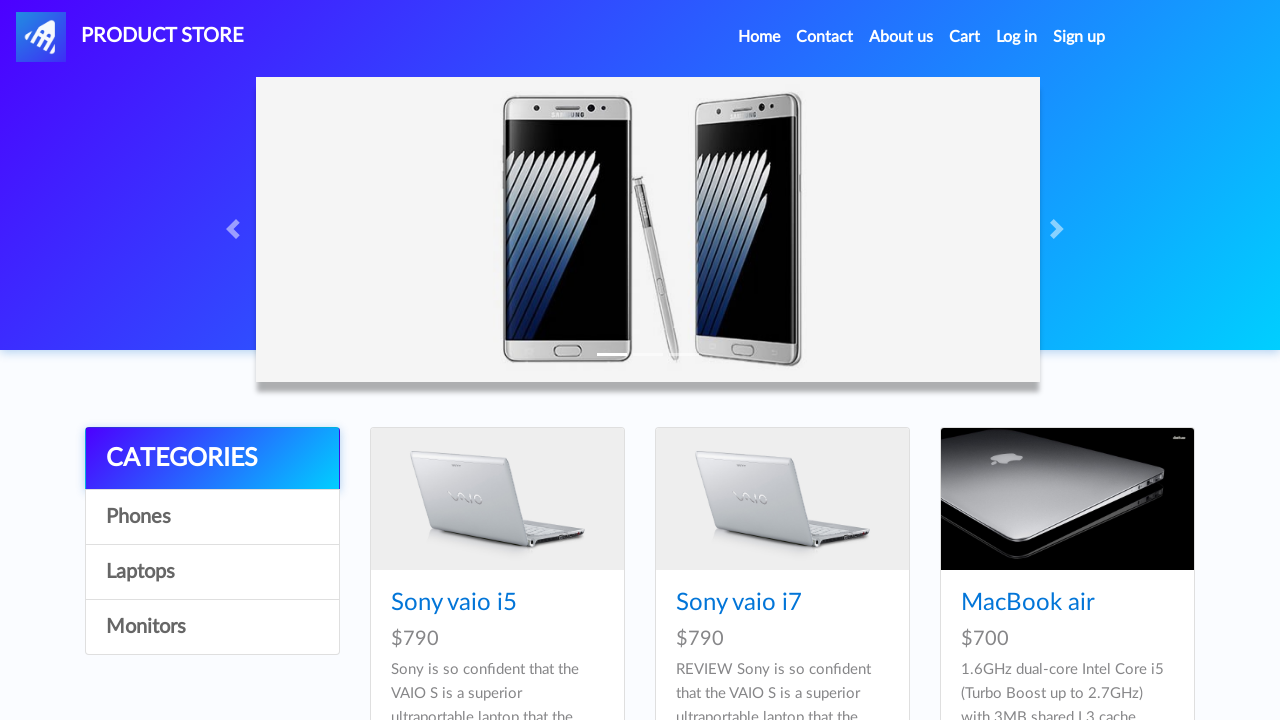

Products loaded for Monitors category
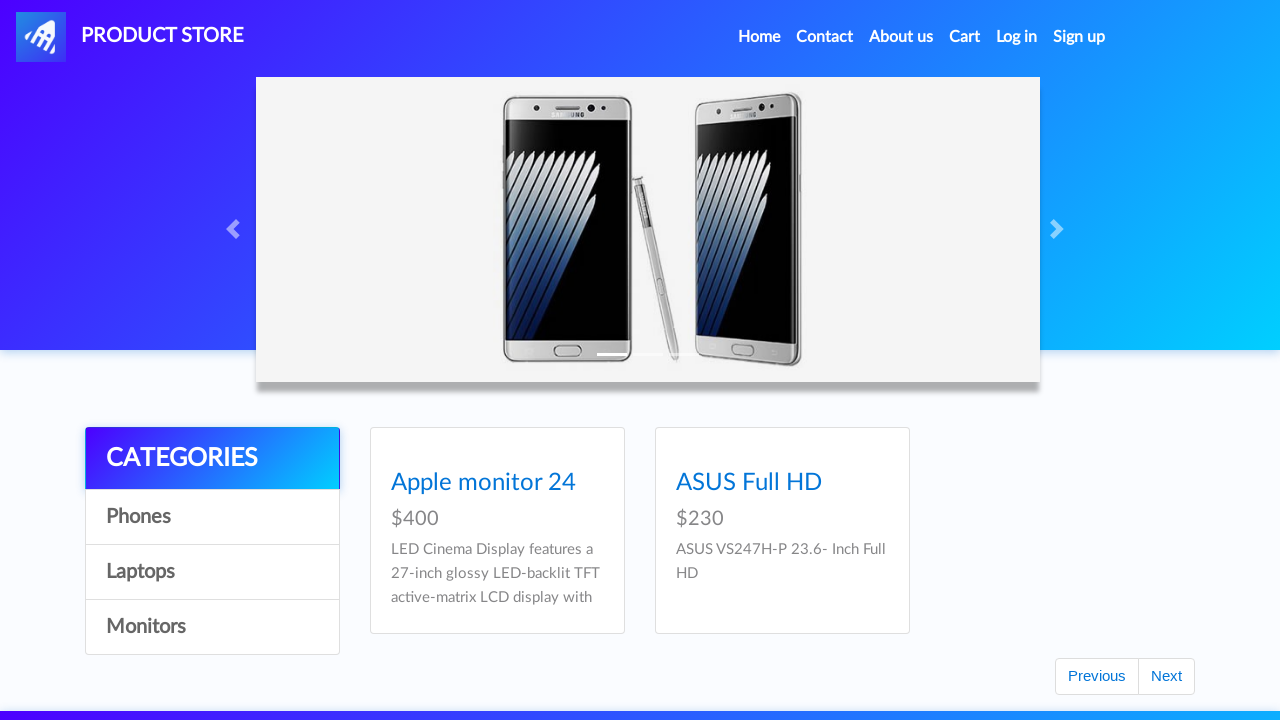

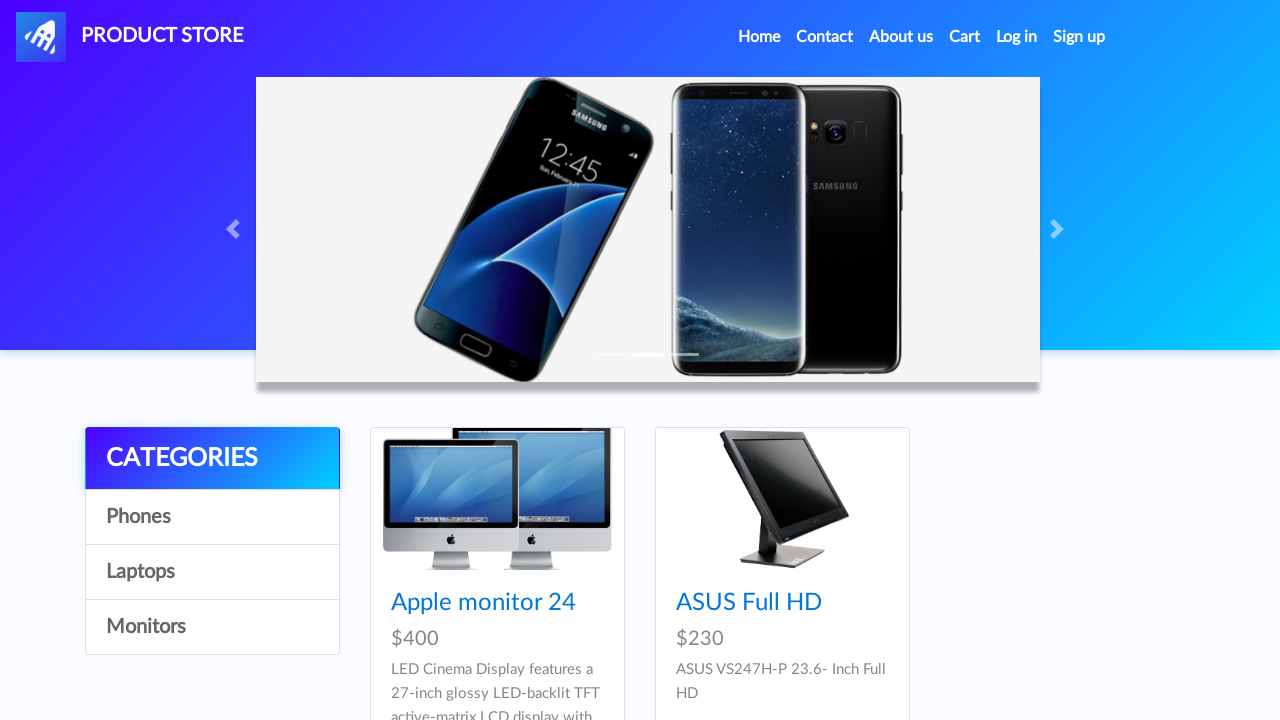